Tests that the All filter shows all items regardless of completion status

Starting URL: https://demo.playwright.dev/todomvc

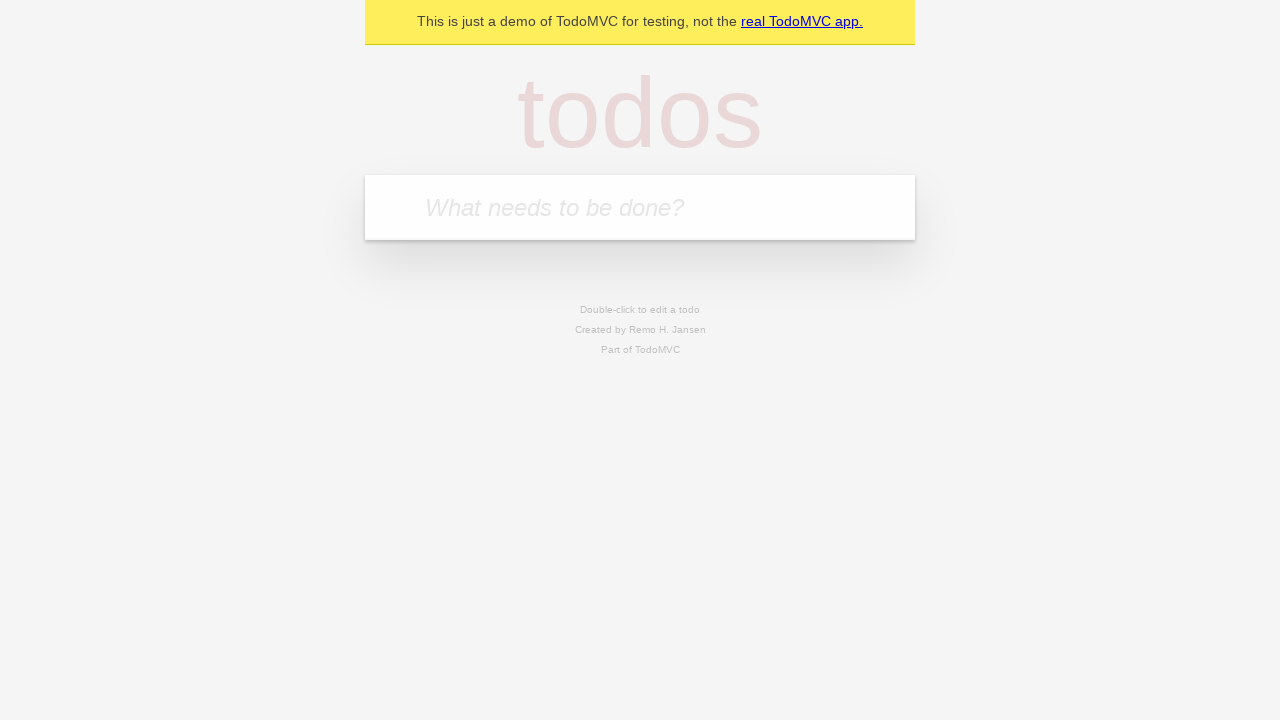

Filled todo input with 'buy some cheese' on internal:attr=[placeholder="What needs to be done?"i]
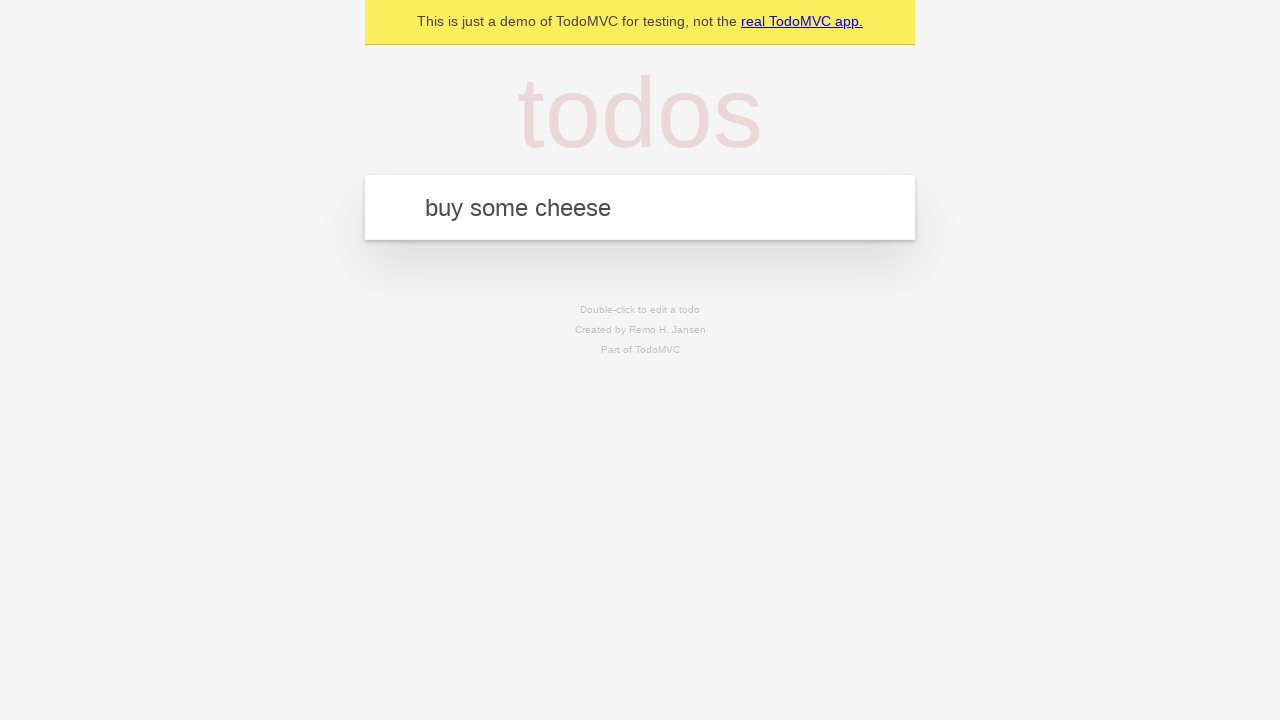

Pressed Enter to create todo 'buy some cheese' on internal:attr=[placeholder="What needs to be done?"i]
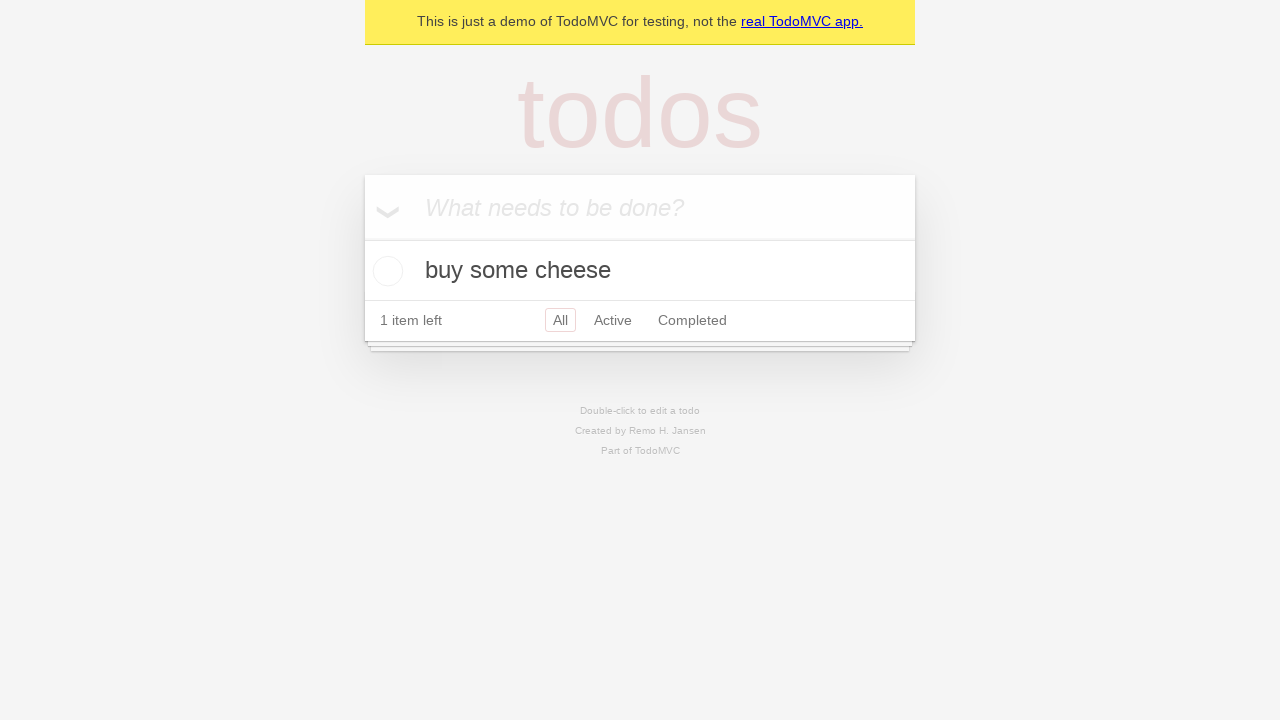

Filled todo input with 'feed the cat' on internal:attr=[placeholder="What needs to be done?"i]
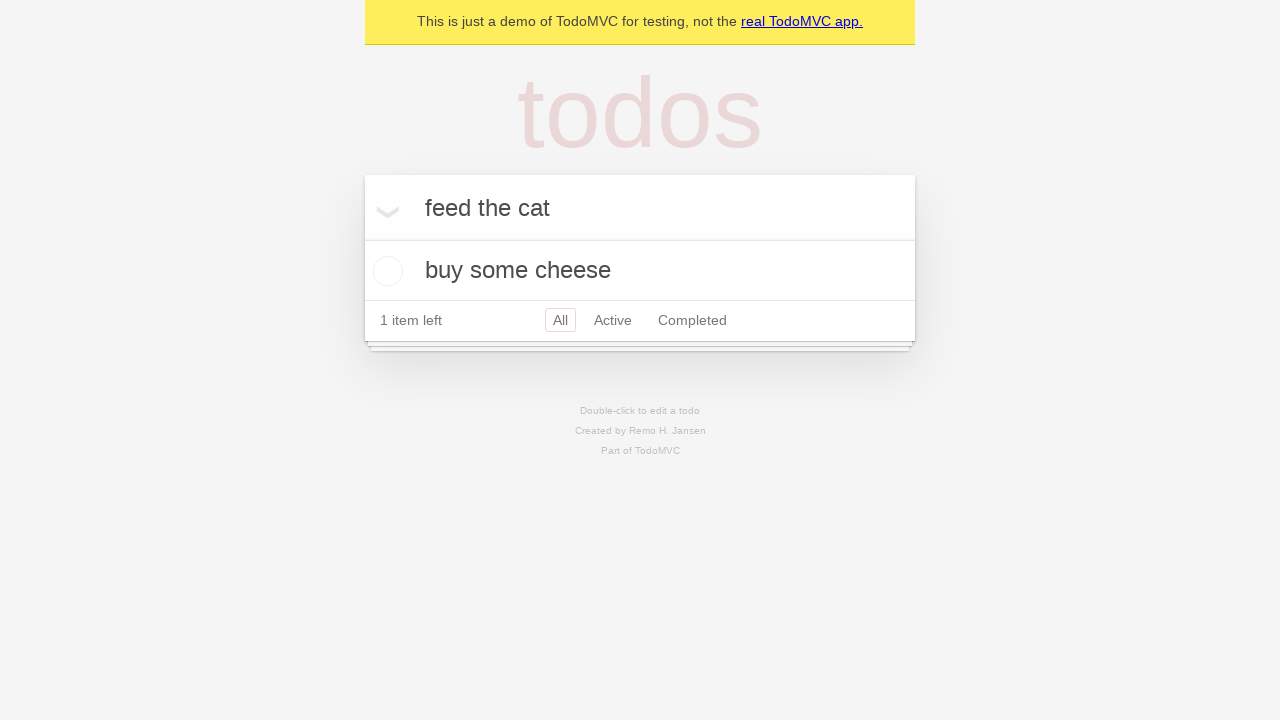

Pressed Enter to create todo 'feed the cat' on internal:attr=[placeholder="What needs to be done?"i]
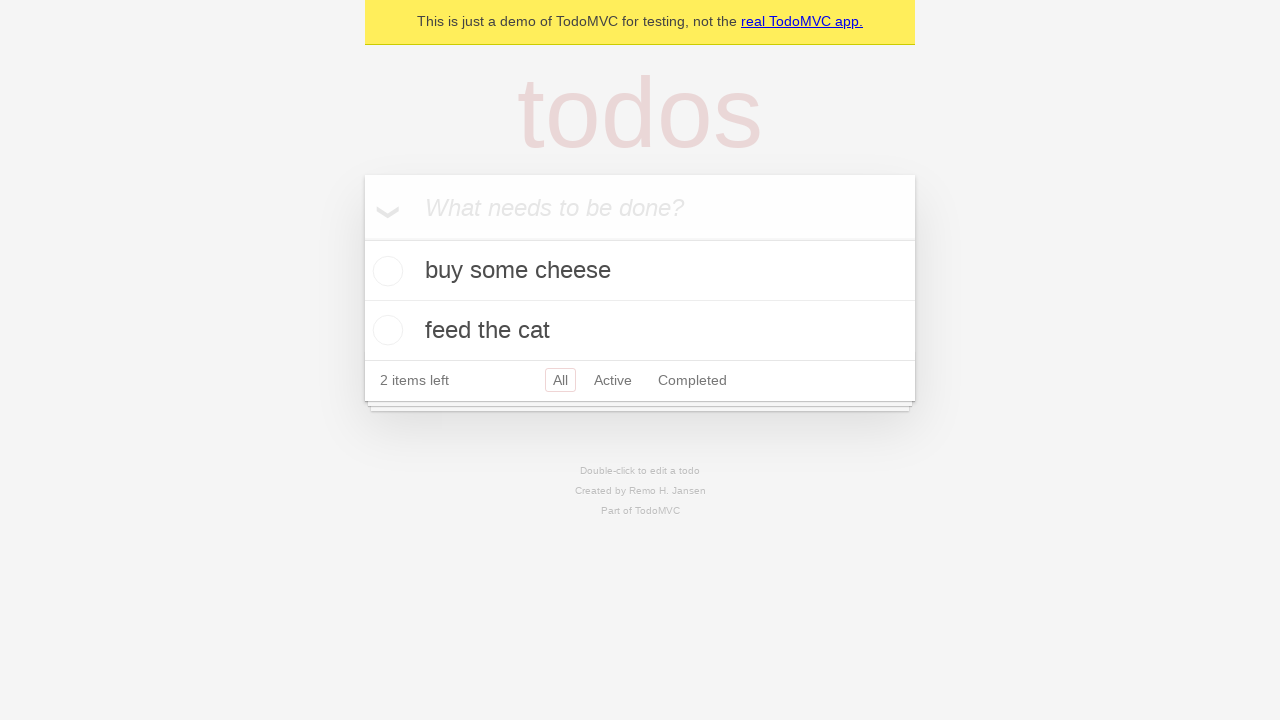

Filled todo input with 'book a doctors appointment' on internal:attr=[placeholder="What needs to be done?"i]
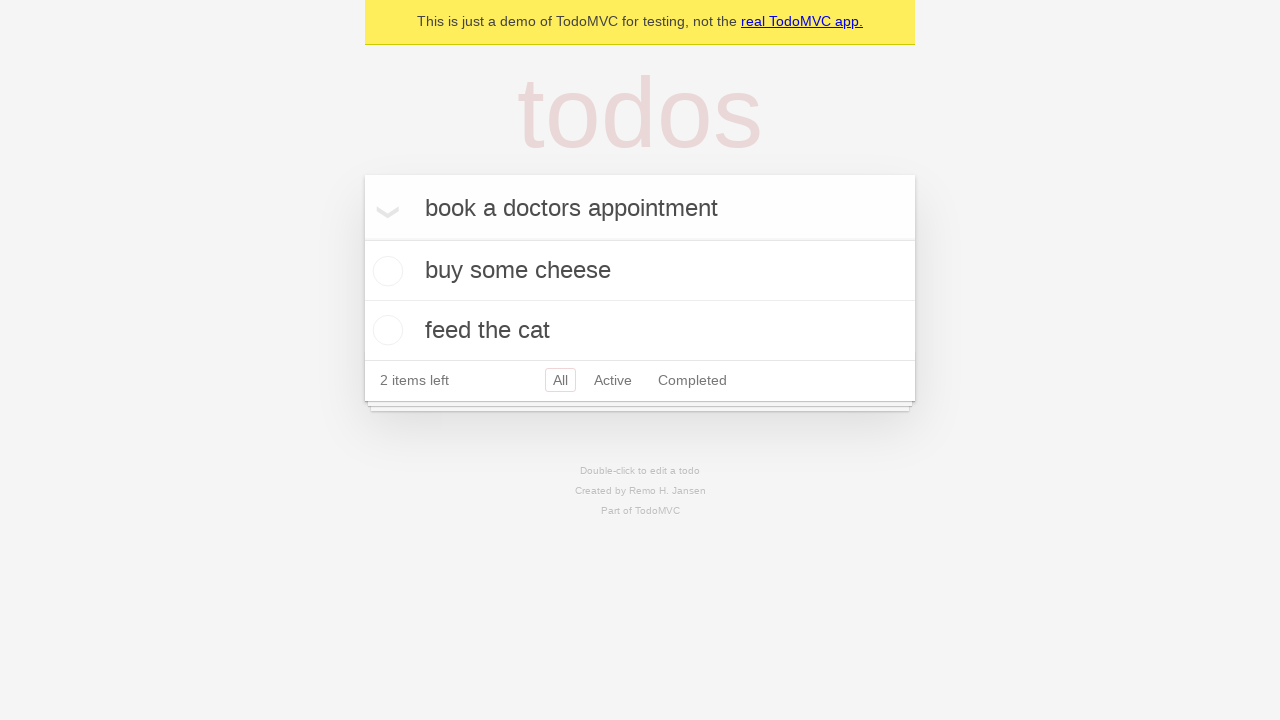

Pressed Enter to create todo 'book a doctors appointment' on internal:attr=[placeholder="What needs to be done?"i]
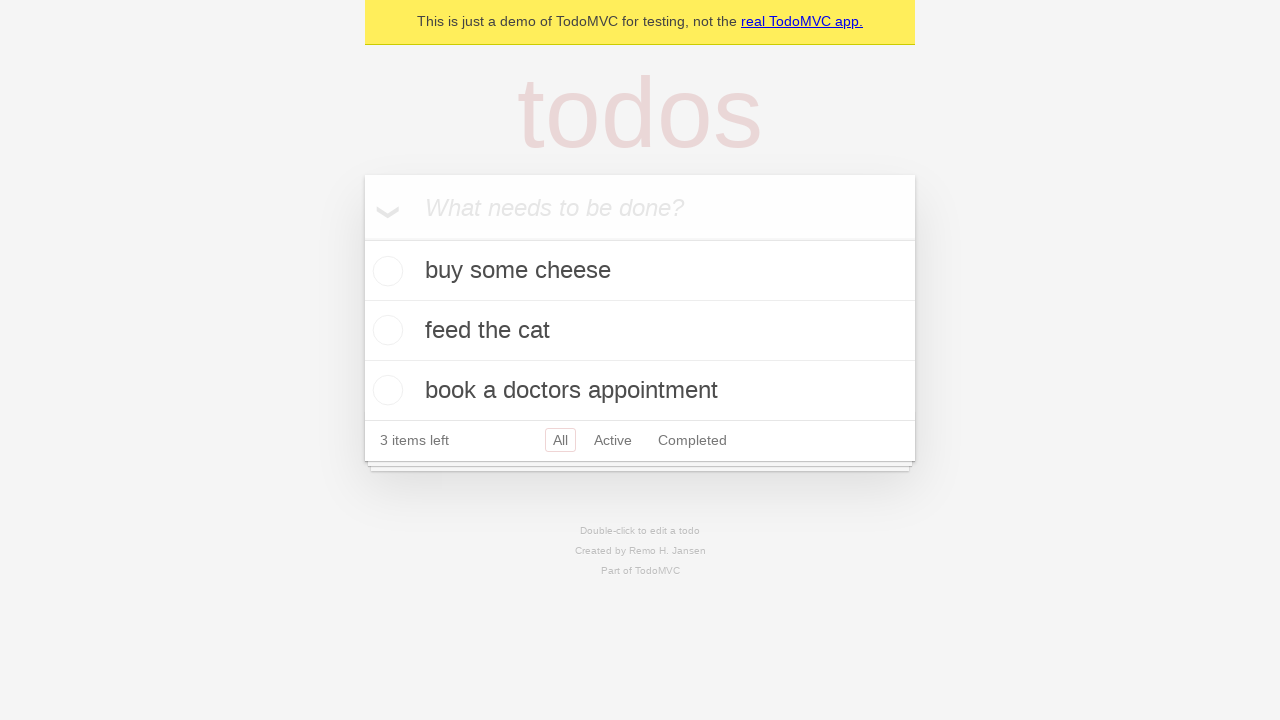

Checked the second todo item at (385, 330) on .todo-list li .toggle >> nth=1
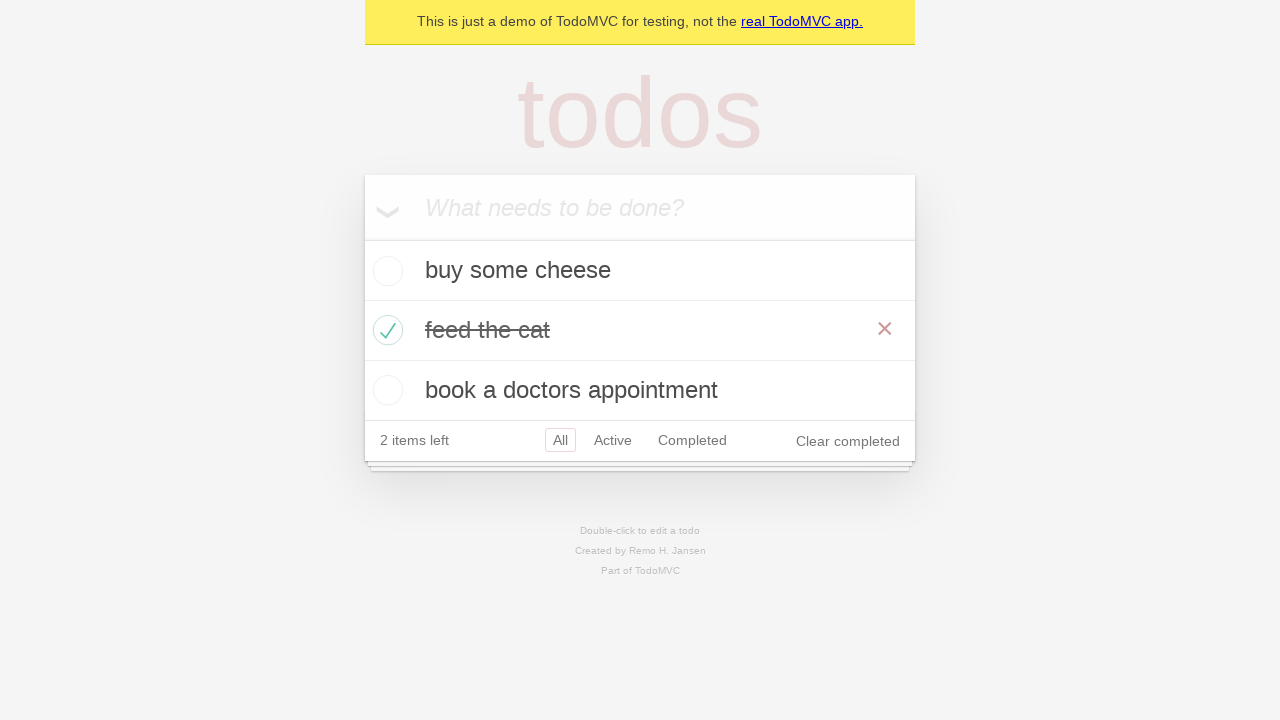

Clicked 'Active' filter at (613, 440) on internal:role=link[name="Active"i]
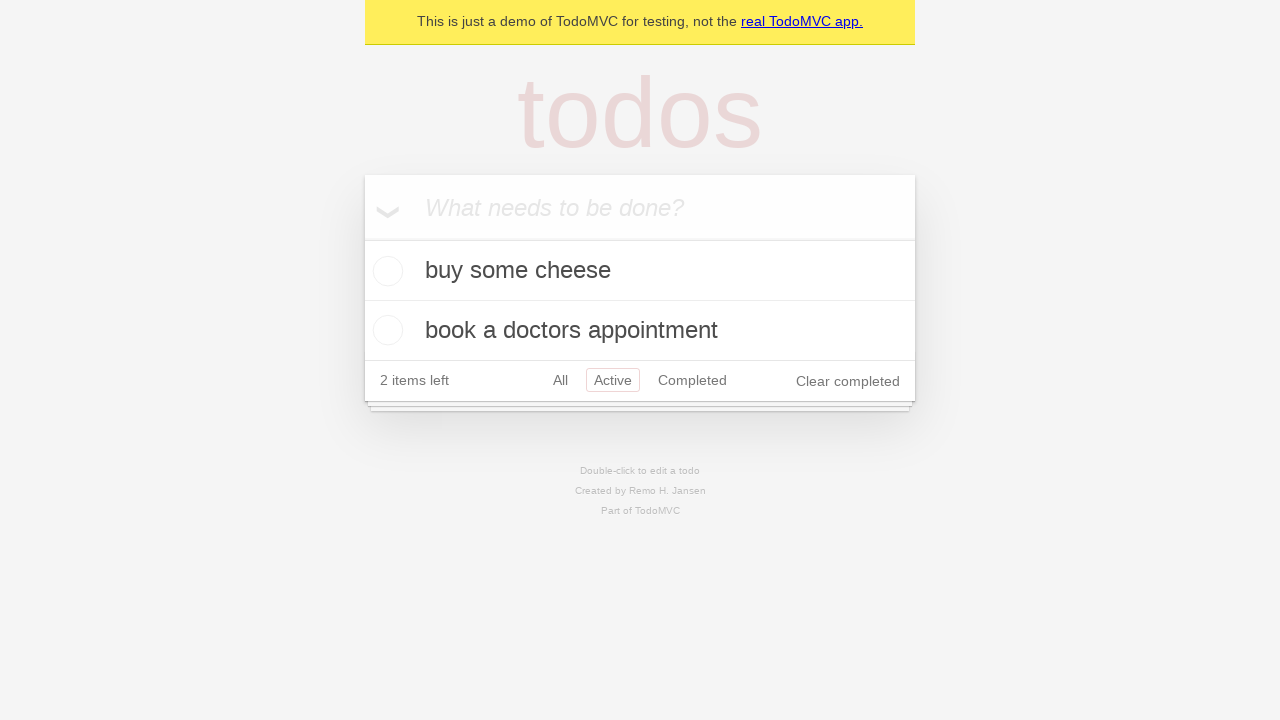

Clicked 'Completed' filter at (692, 380) on internal:role=link[name="Completed"i]
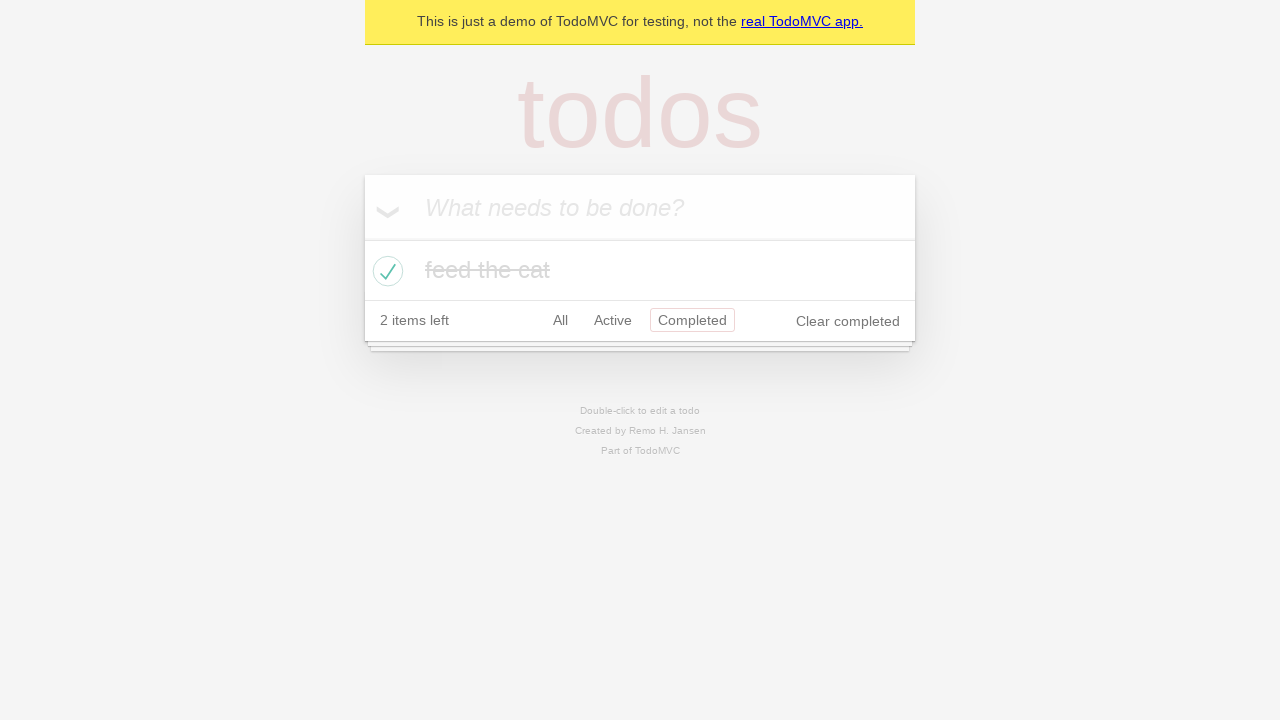

Clicked 'All' filter to display all items at (560, 320) on internal:role=link[name="All"i]
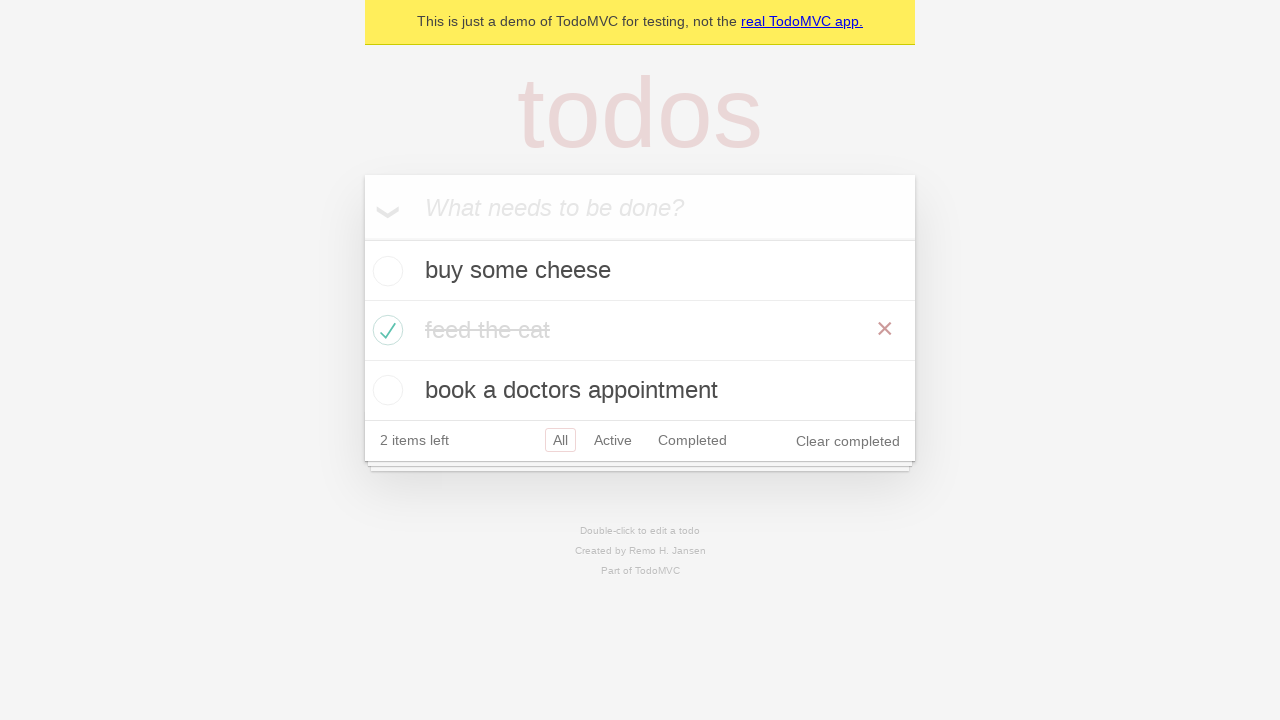

All items loaded and visible in todo list
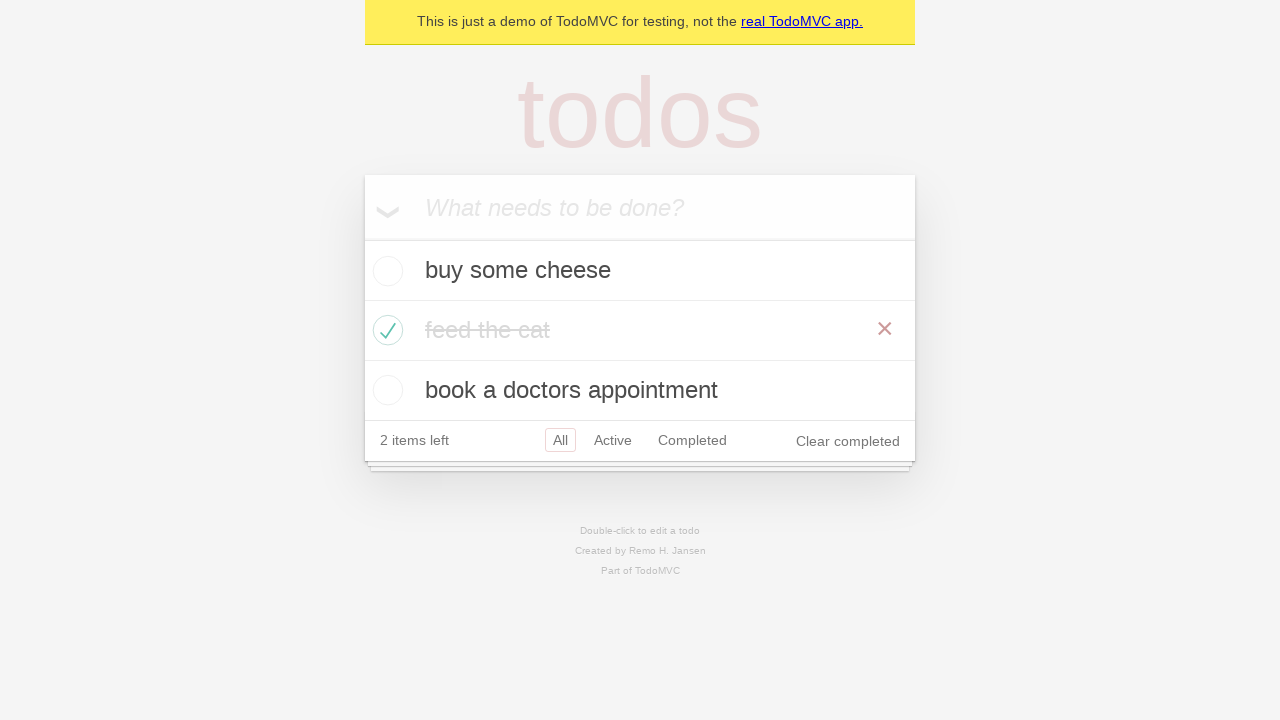

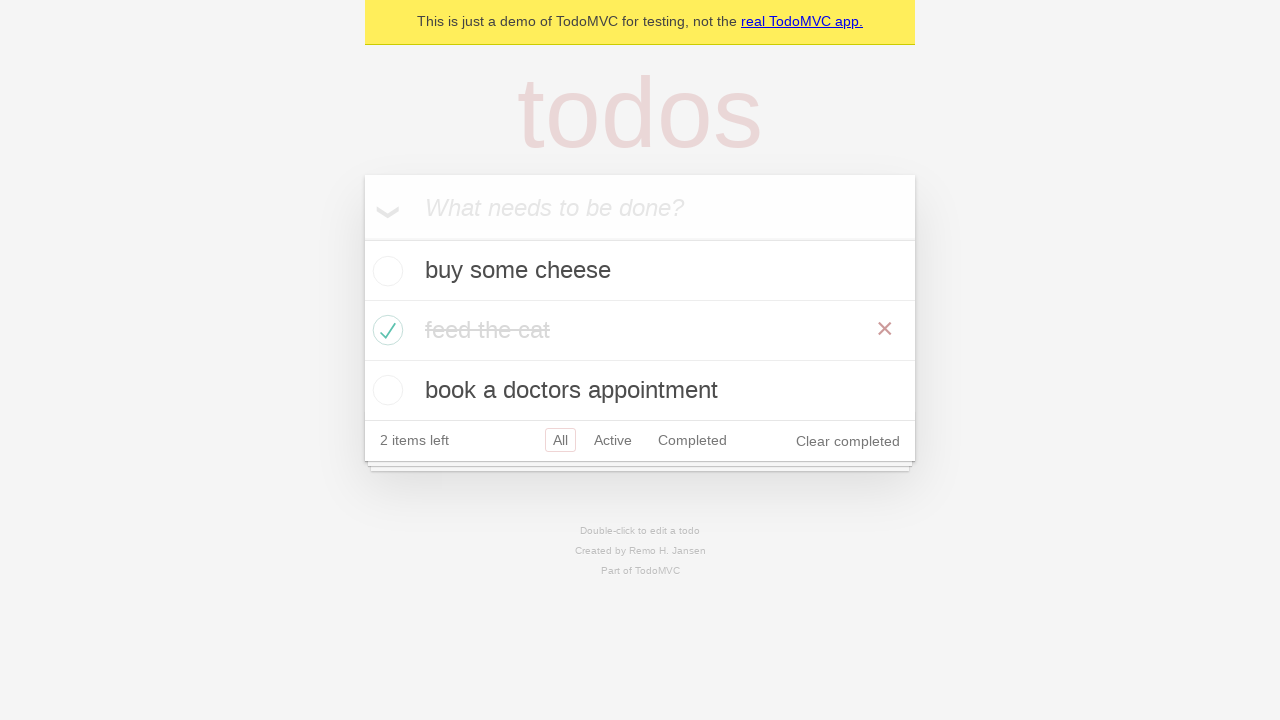